Navigates to a file download page and retrieves the URL of the first download link to verify the download functionality is accessible.

Starting URL: http://the-internet.herokuapp.com/download

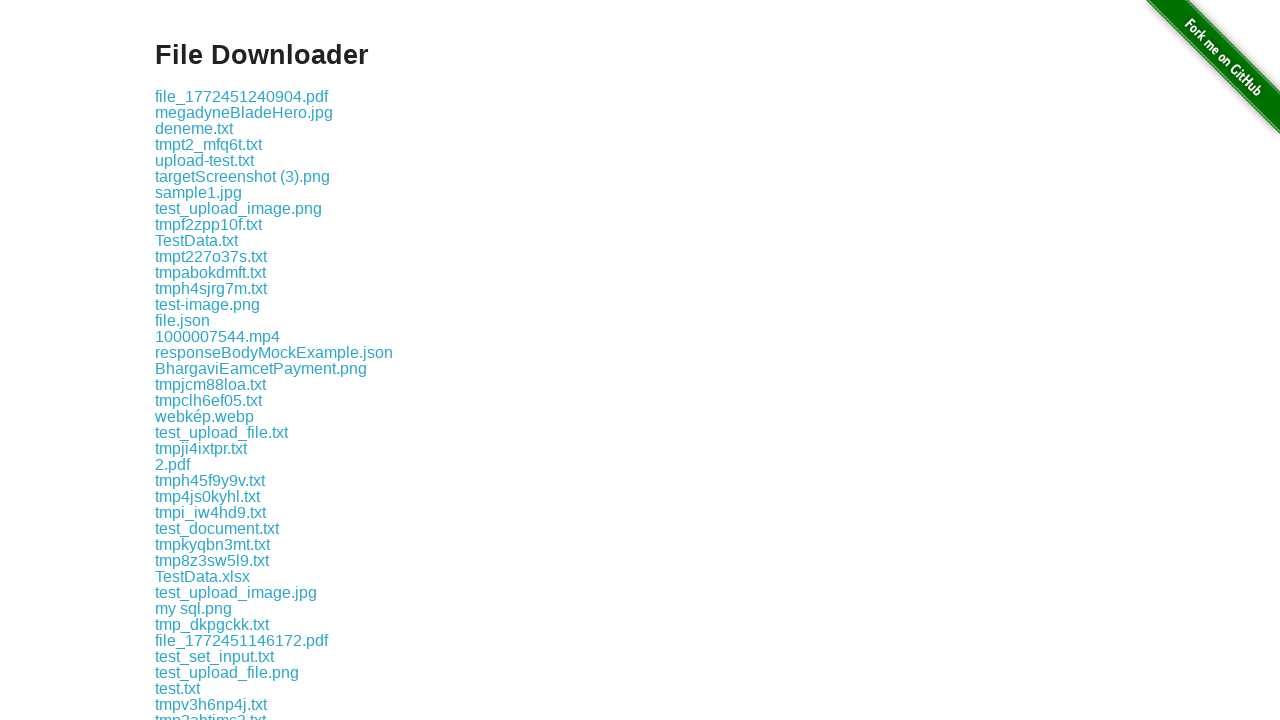

Waited for download links to be present on the page
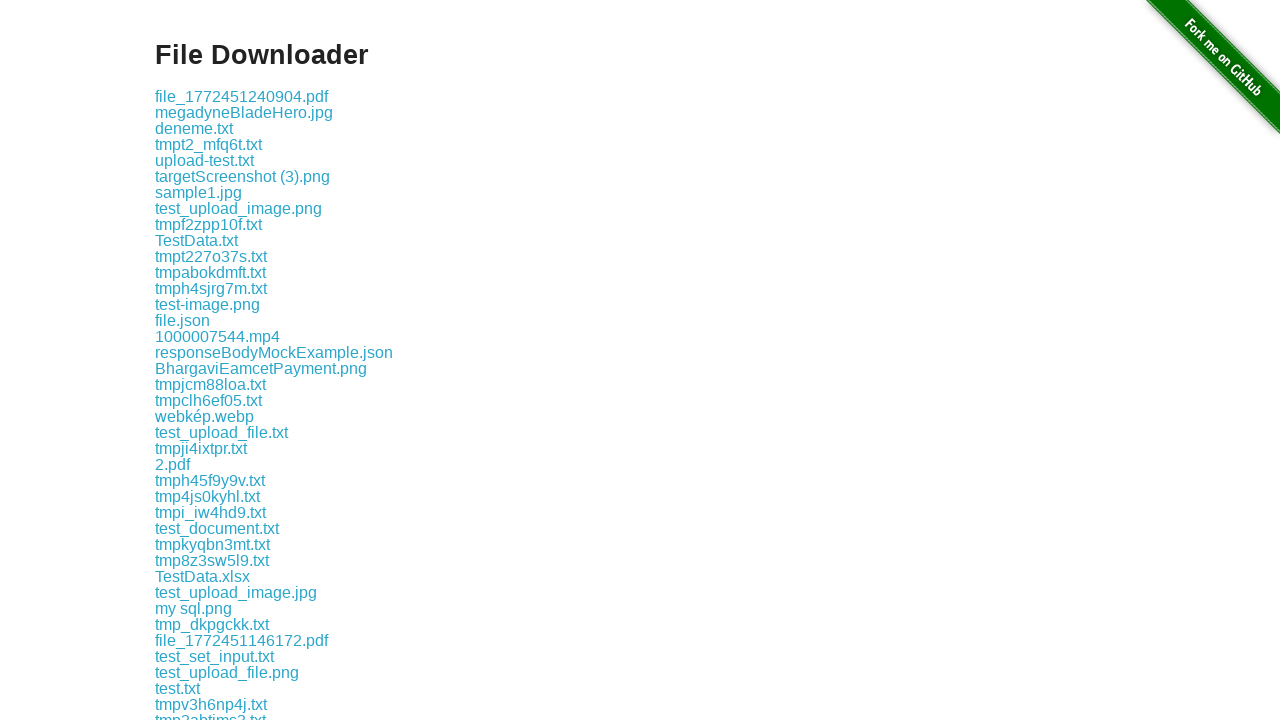

Located the first download link element
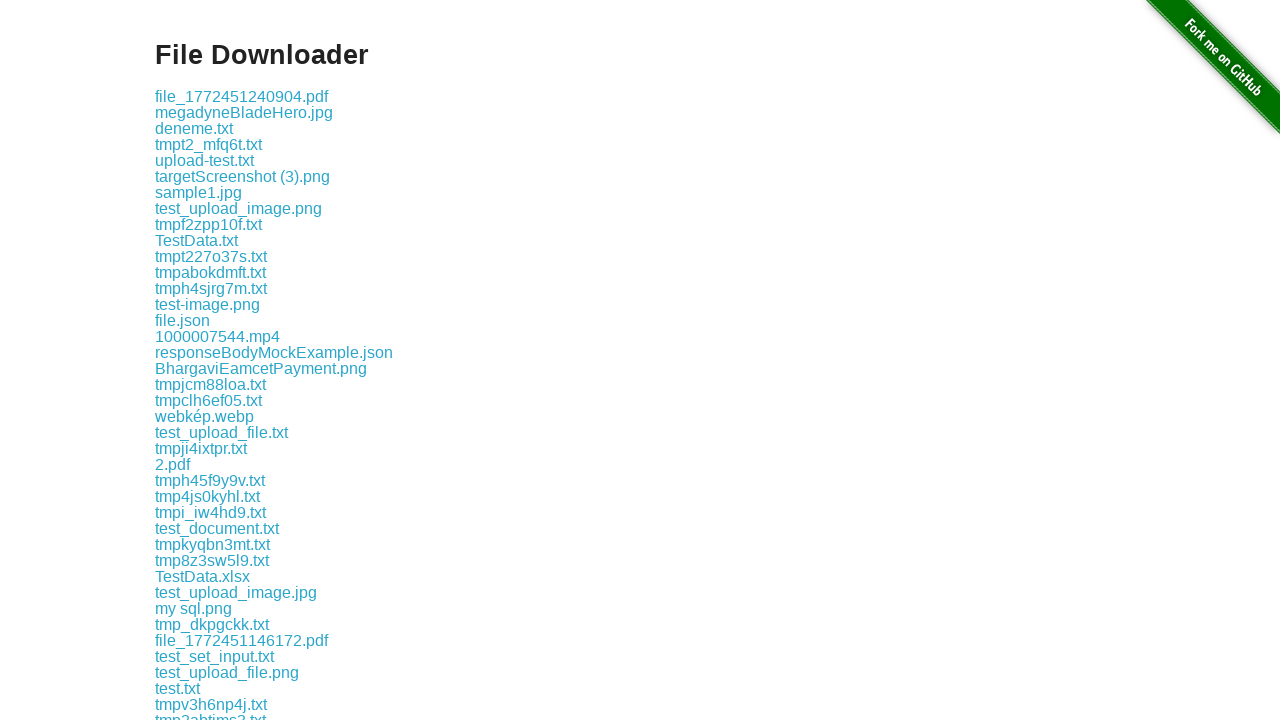

Retrieved download link URL: download/file_1772451240904.pdf
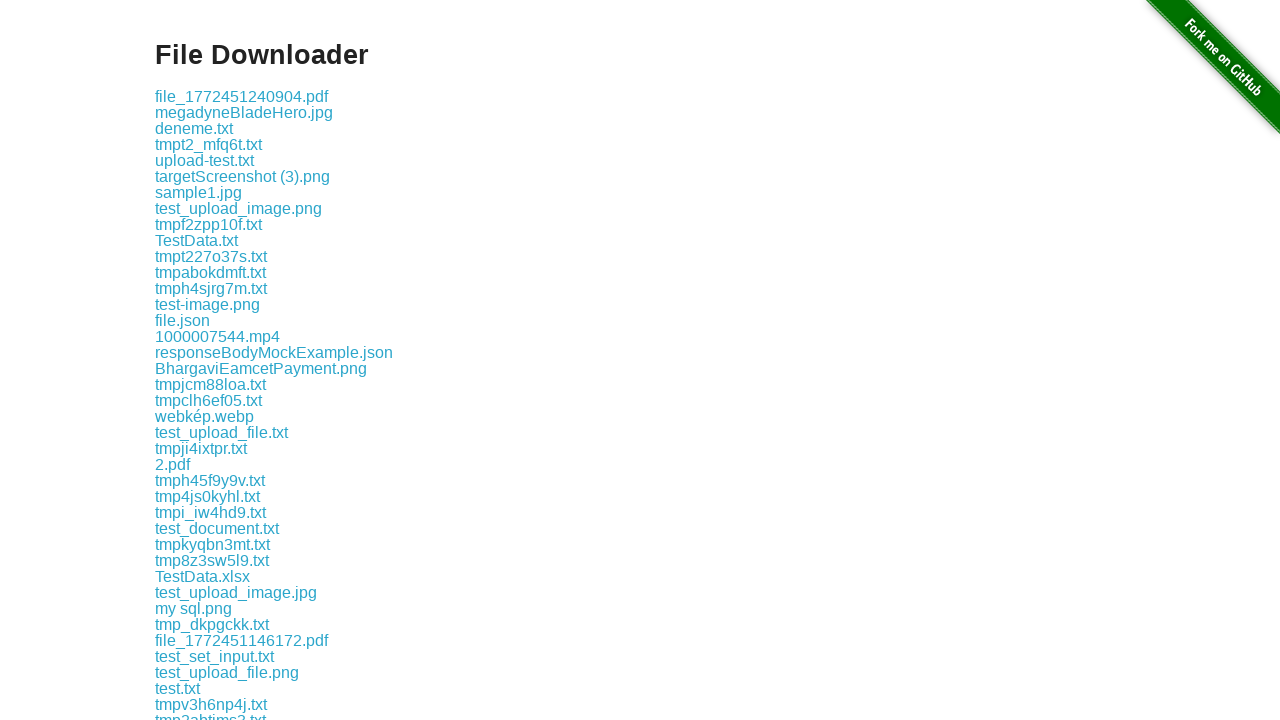

Clicked on the first download link to verify download functionality at (242, 96) on .example a >> nth=0
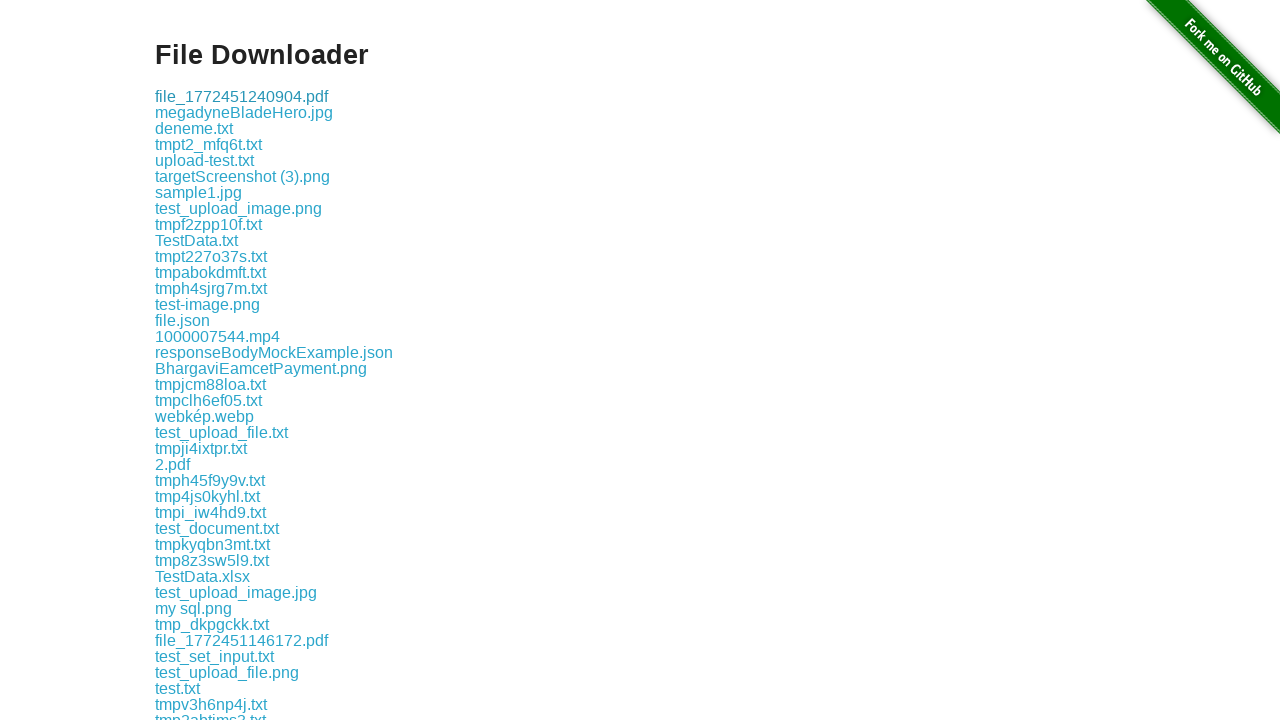

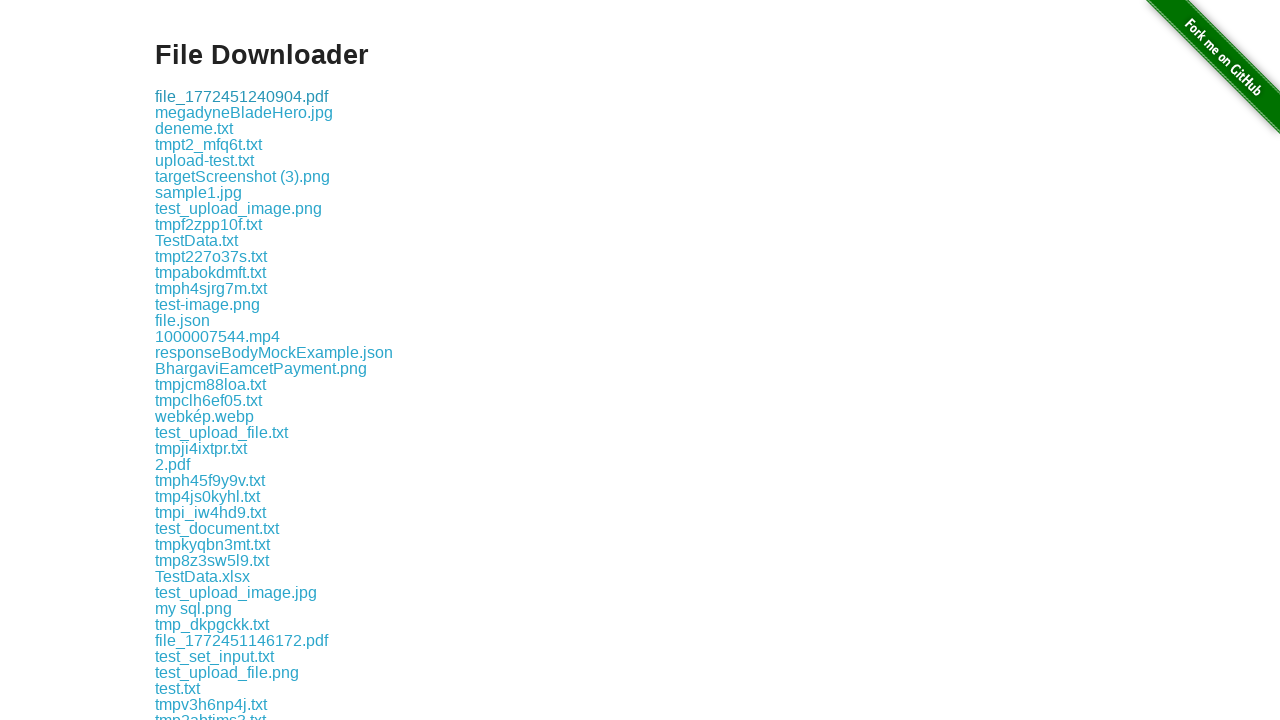